Tests JavaScript prompt alert handling by clicking a button to trigger a JS prompt, entering text, and dismissing the alert

Starting URL: https://the-internet.herokuapp.com/javascript_alerts

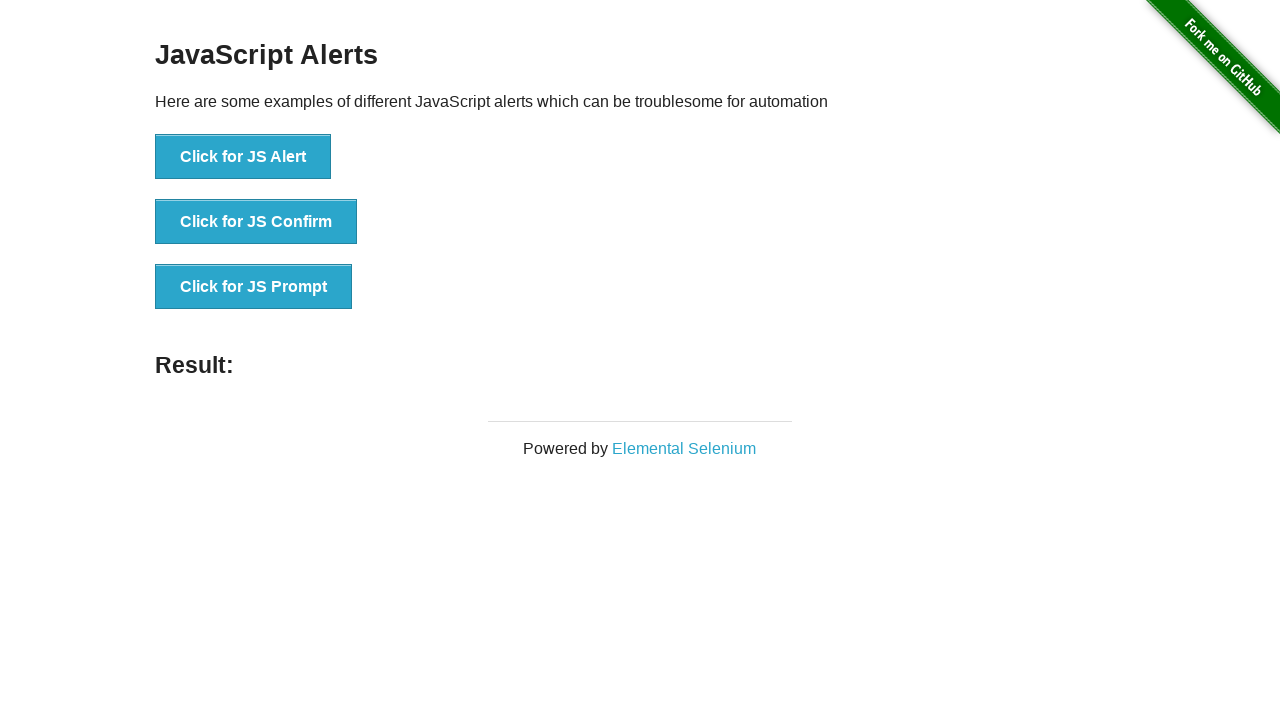

Clicked 'Click for JS Prompt' button to trigger JavaScript prompt alert at (254, 287) on xpath=//button[text()='Click for JS Prompt']
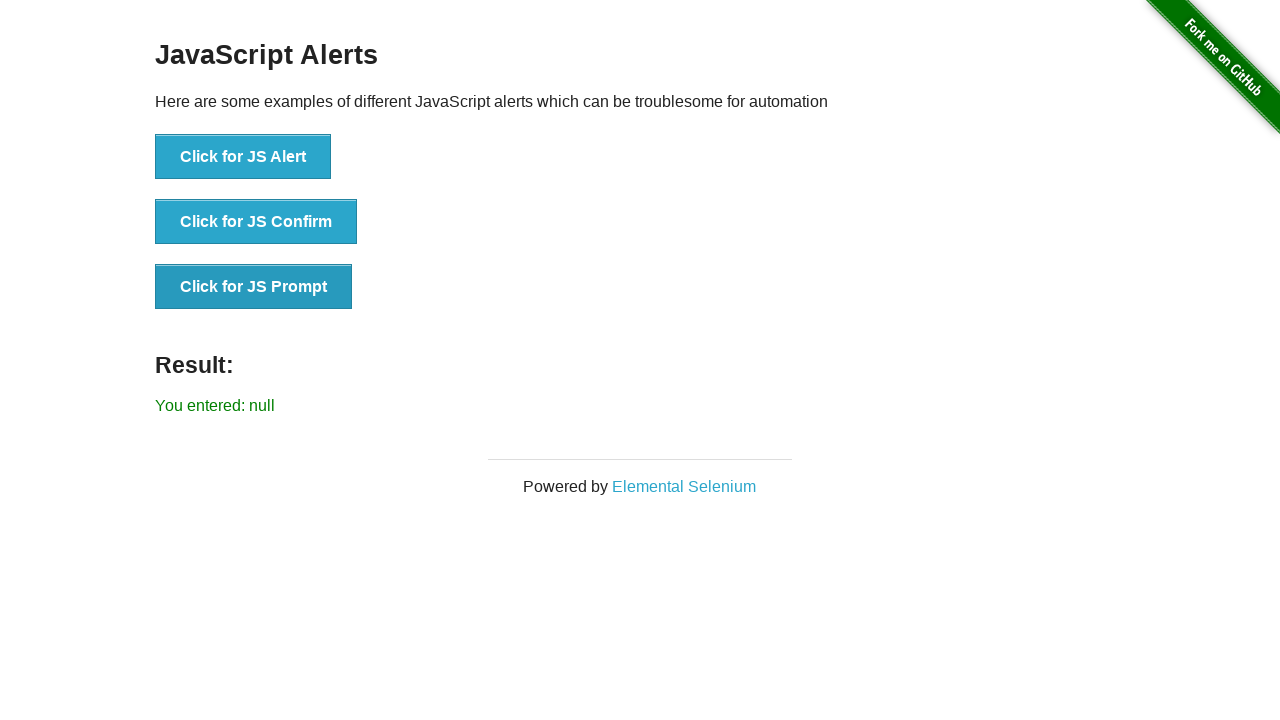

Set up dialog handler to dismiss prompts
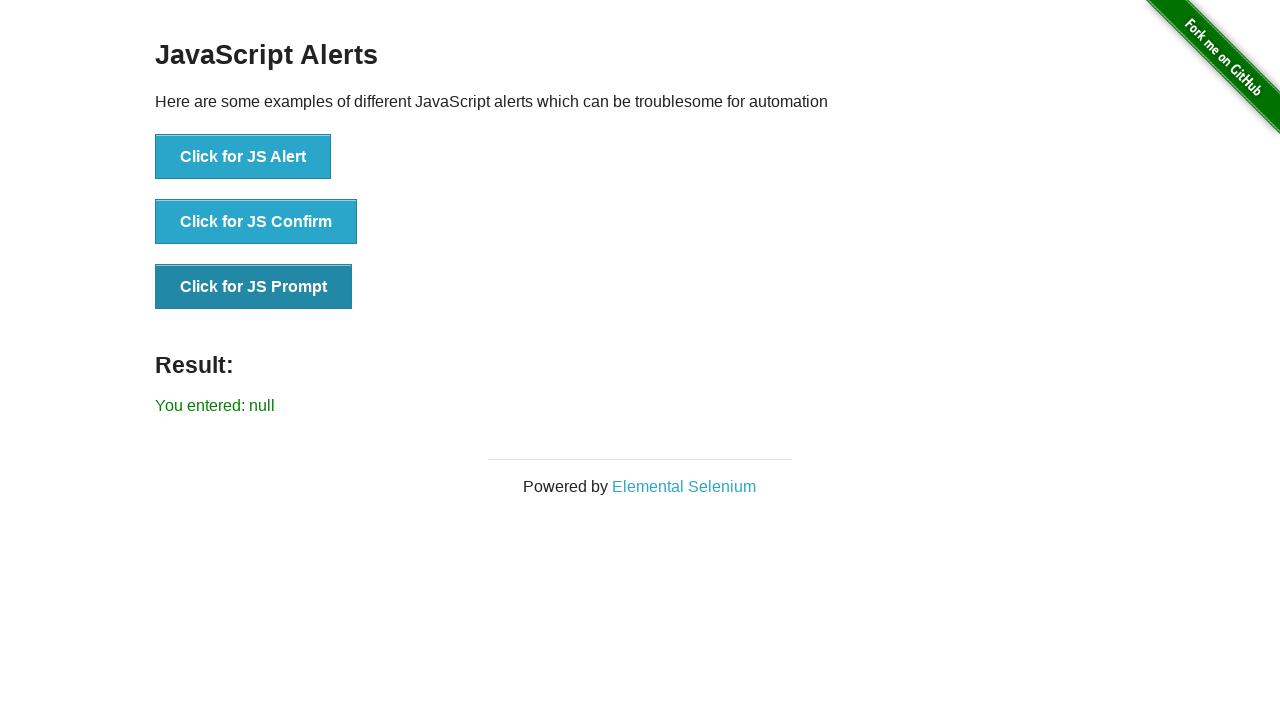

Clicked 'Click for JS Prompt' button again to trigger and dismiss the prompt alert at (254, 287) on xpath=//button[text()='Click for JS Prompt']
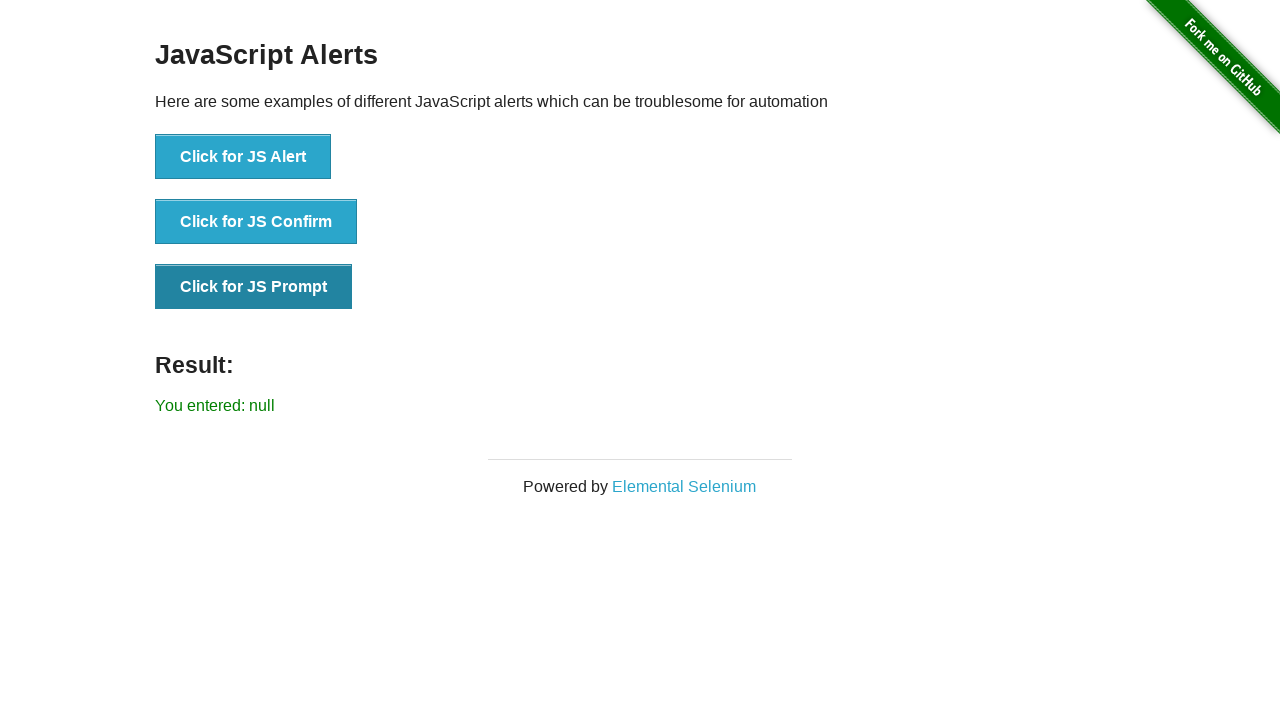

Waited for result element to appear after dismissing prompt
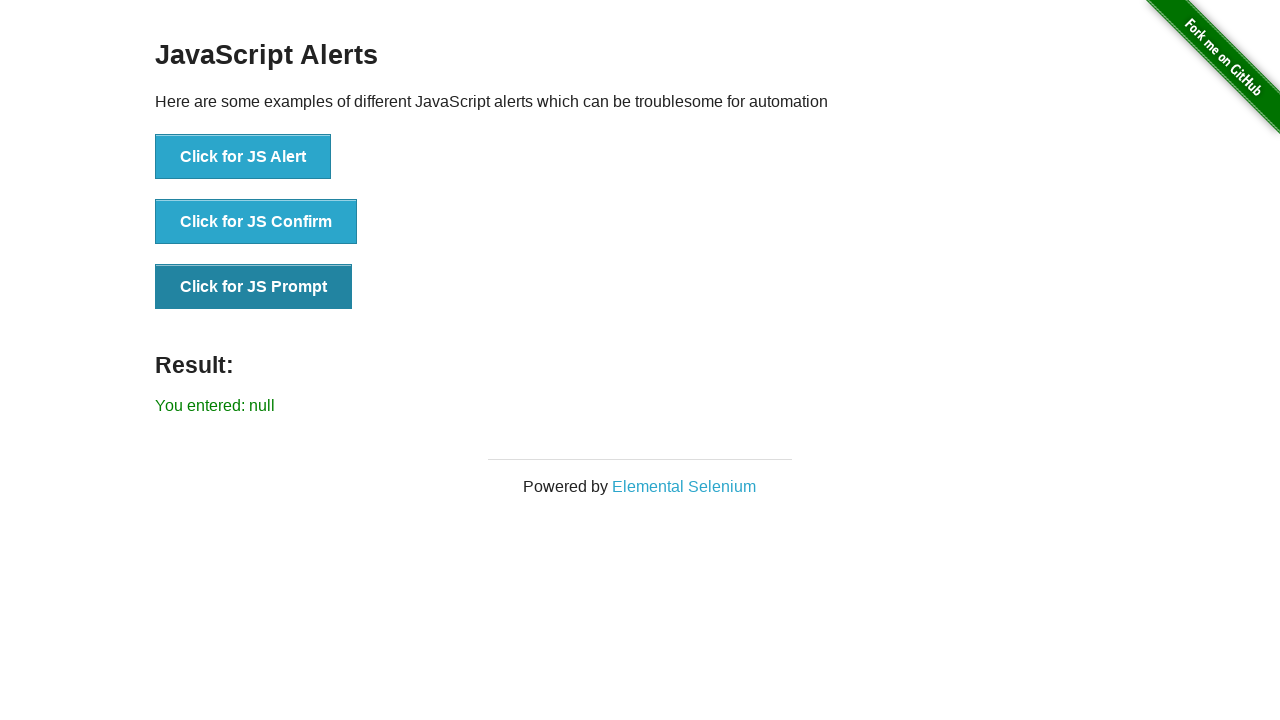

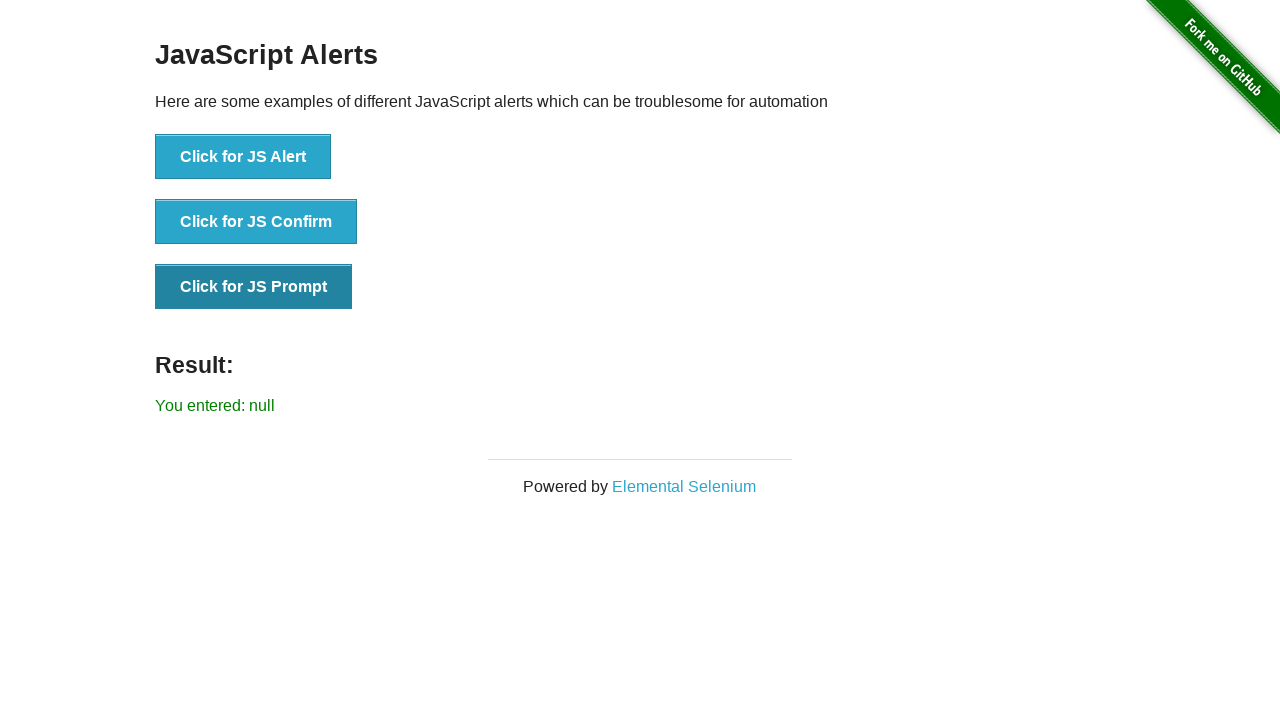